Tests JavaScript alert handling by clicking a button that triggers an alert, accepting the alert, and verifying the success message is displayed

Starting URL: http://practice.cydeo.com/javascript_alerts

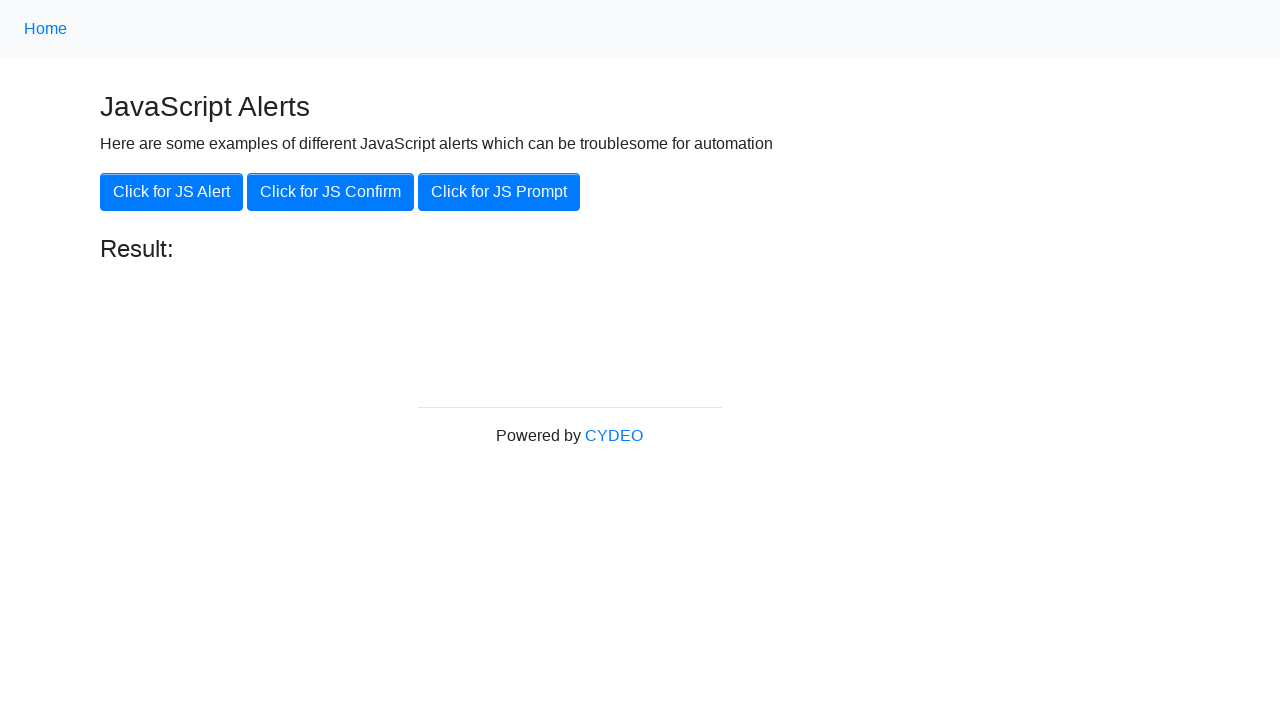

Clicked 'Click for JS Alert' button at (172, 192) on xpath=//button[.='Click for JS Alert']
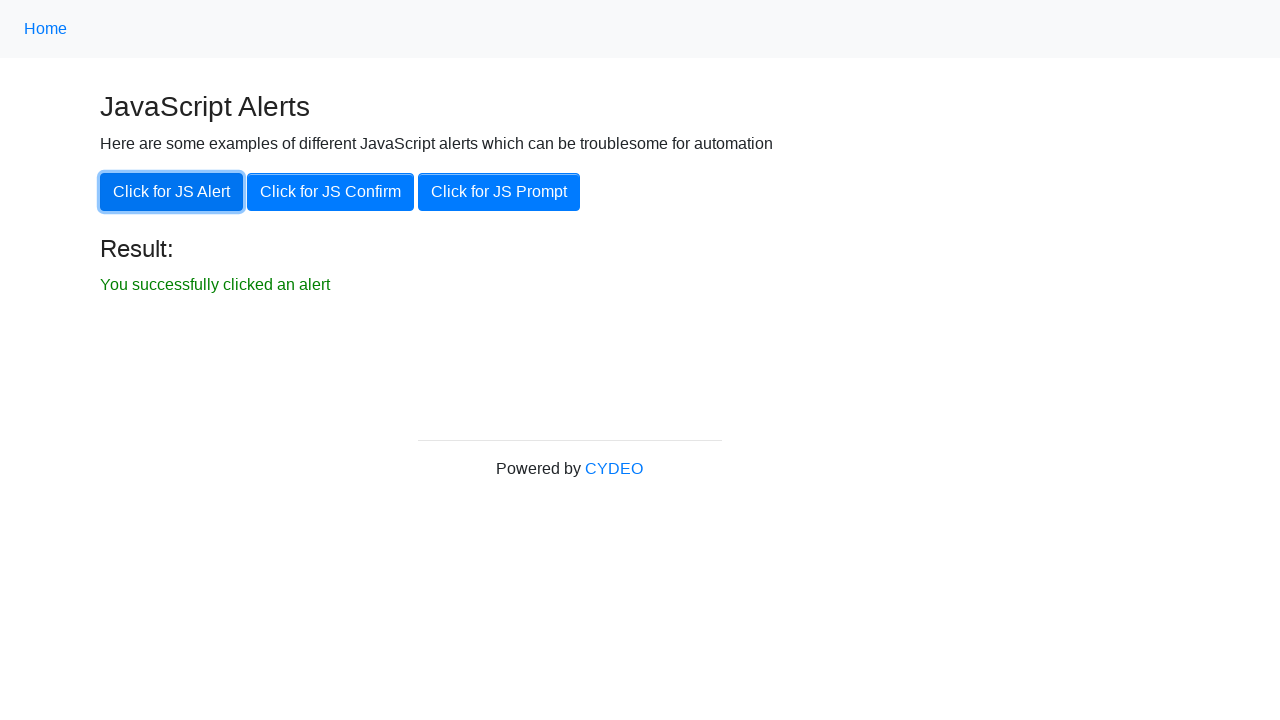

Set up dialog handler to accept alerts
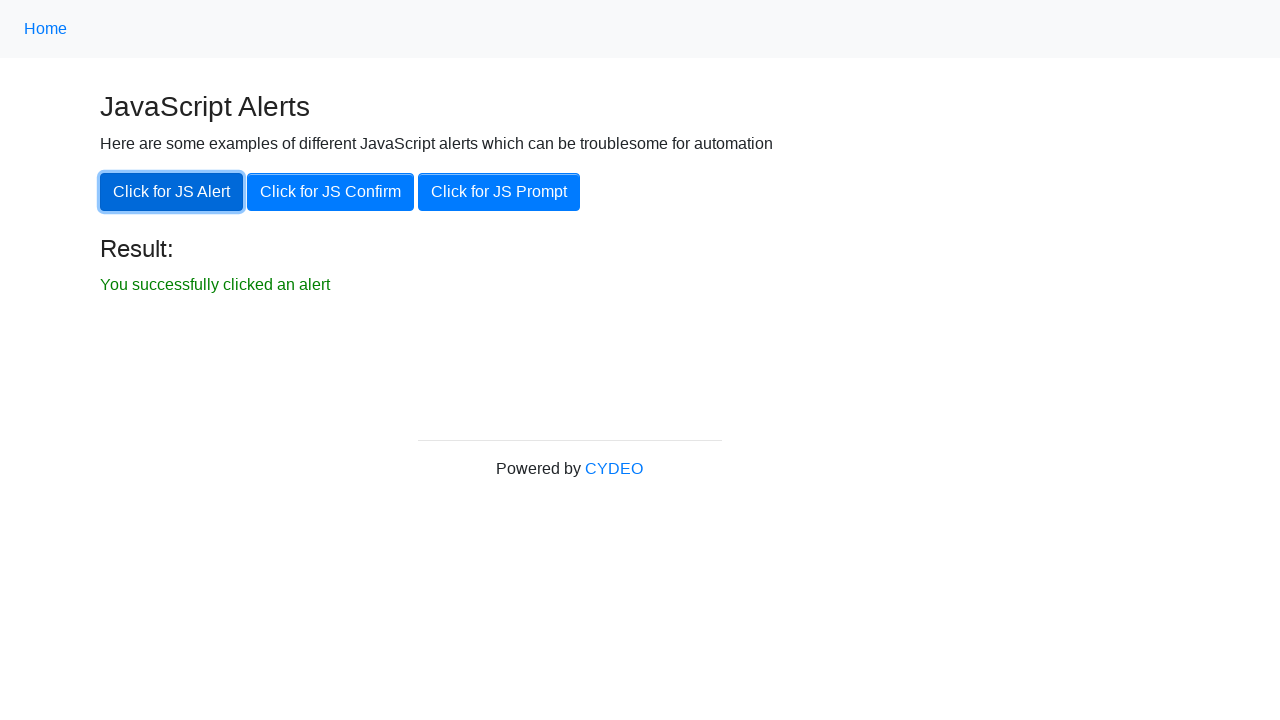

Clicked 'Click for JS Alert' button again to trigger alert at (172, 192) on xpath=//button[.='Click for JS Alert']
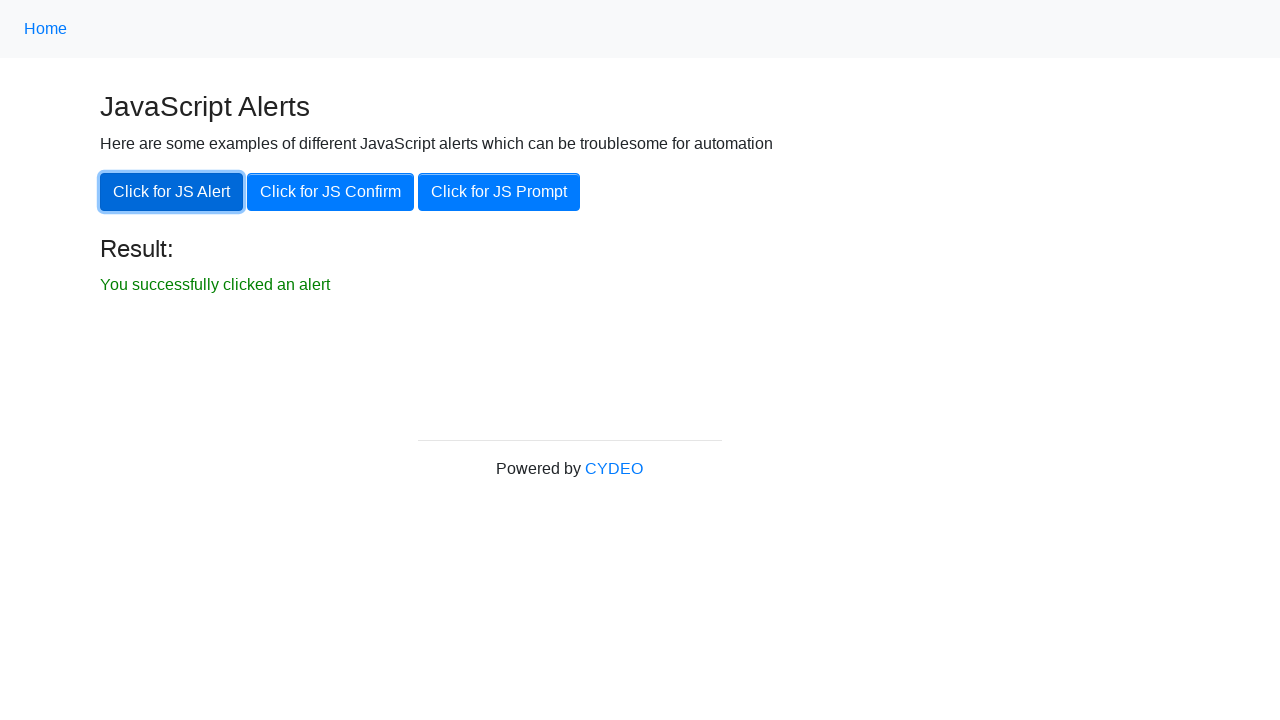

Result element became visible
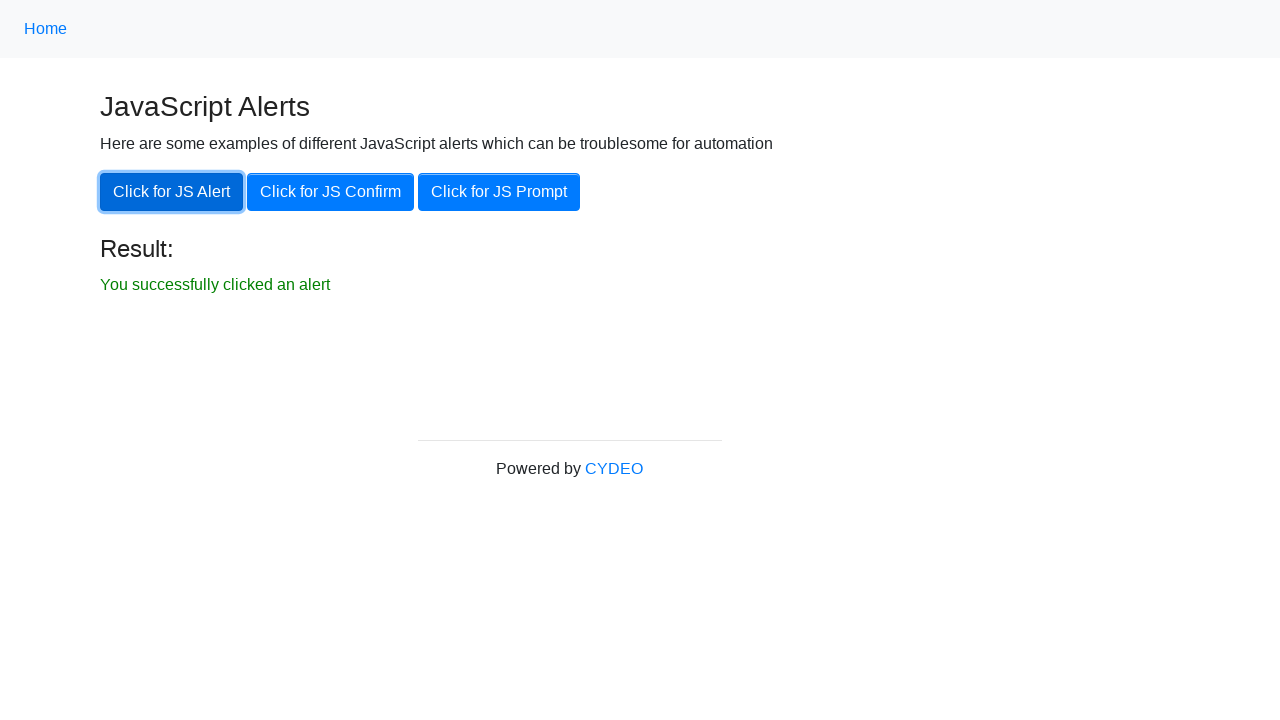

Verified that result element is visible - success message confirmed
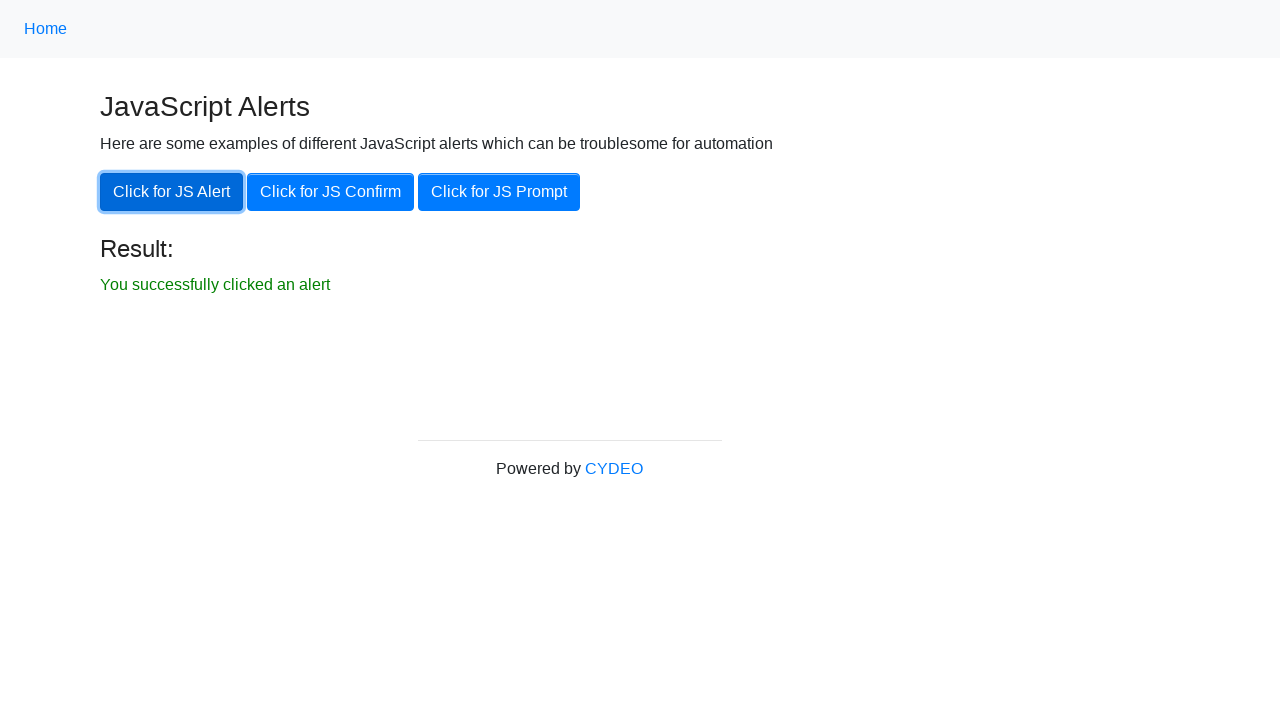

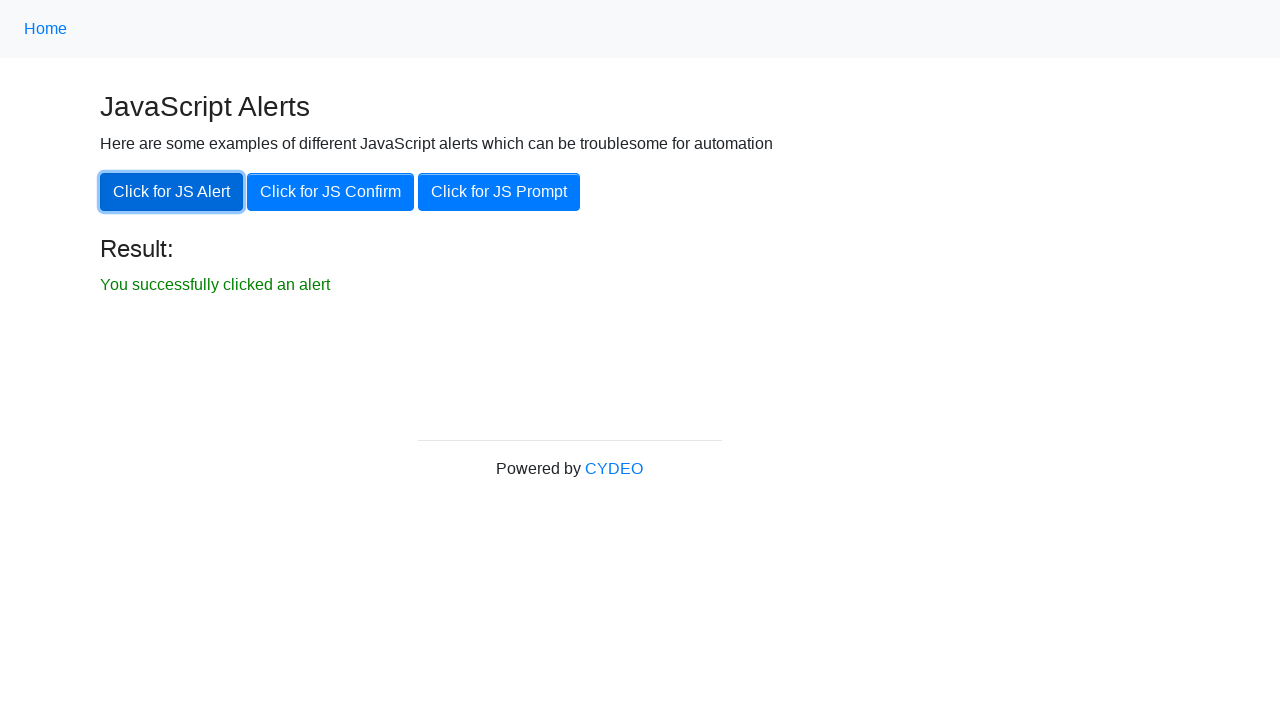